Tests the date picker widget by clicking on the date input field, selecting all text, and entering a specific date (01 Jan 2023)

Starting URL: https://demoqa.com/date-picker

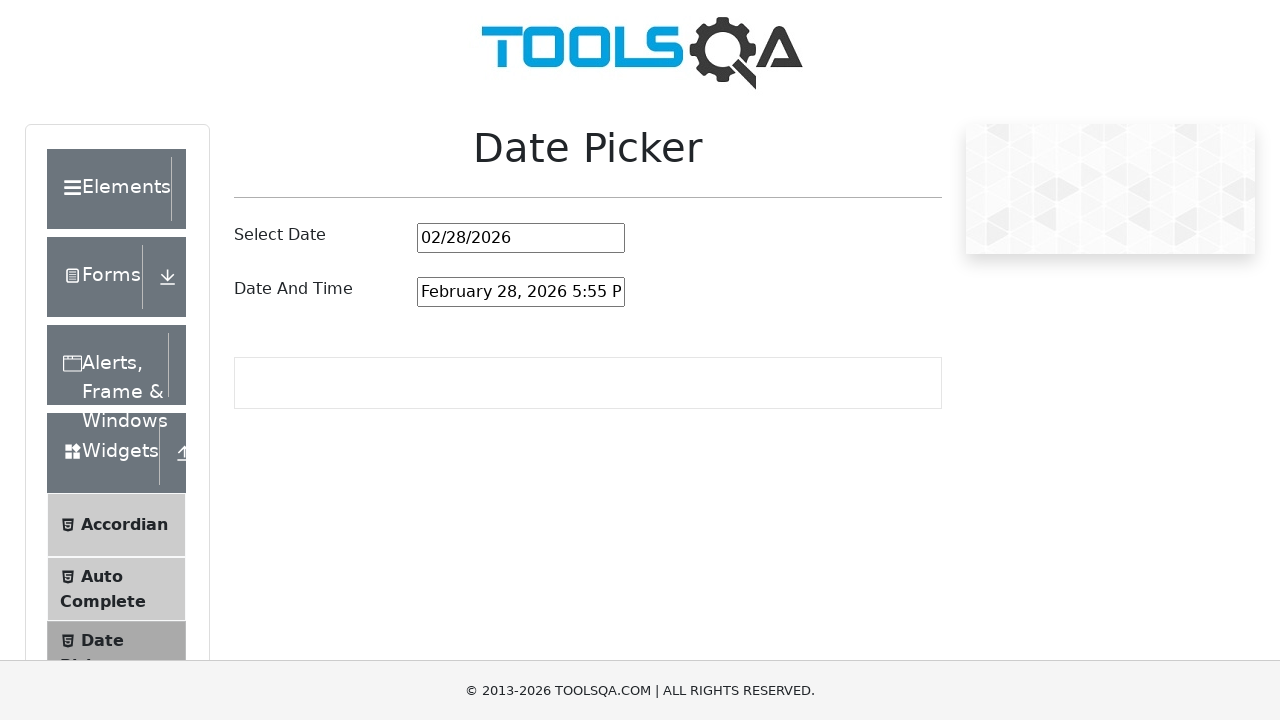

Clicked on the date picker input field at (521, 238) on input#datePickerMonthYearInput
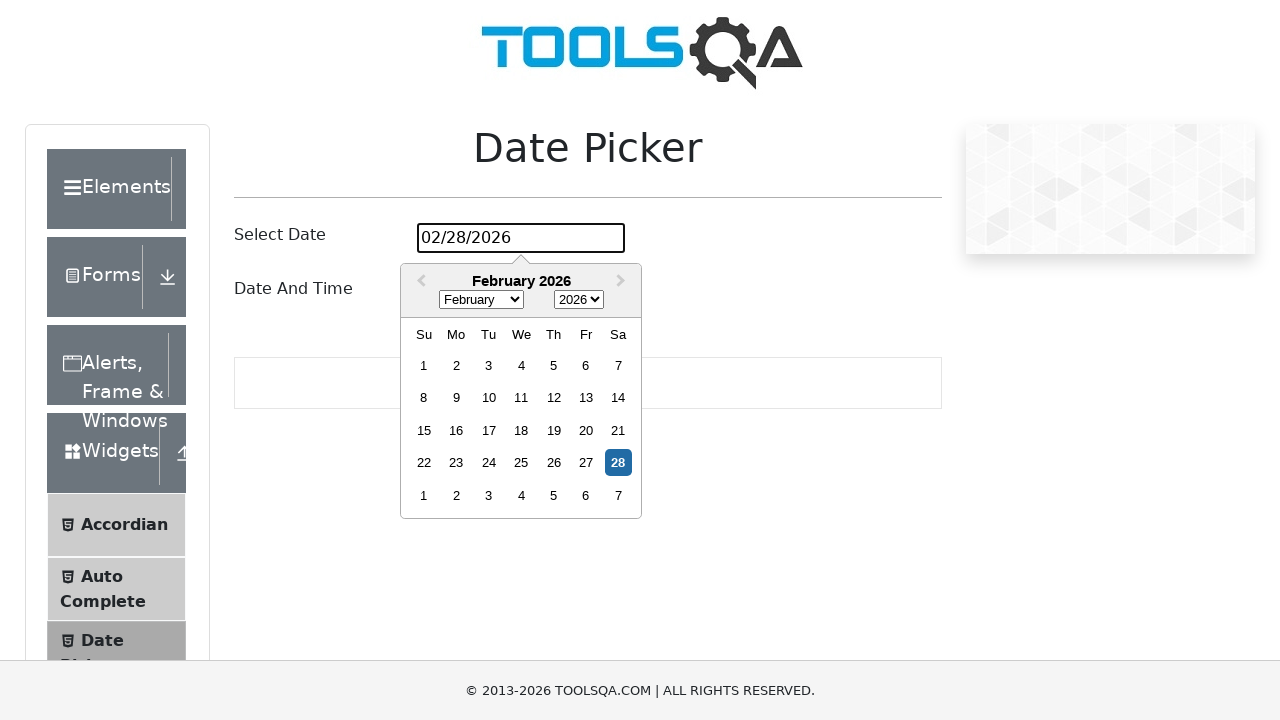

Selected all text in the date picker input using Ctrl+A
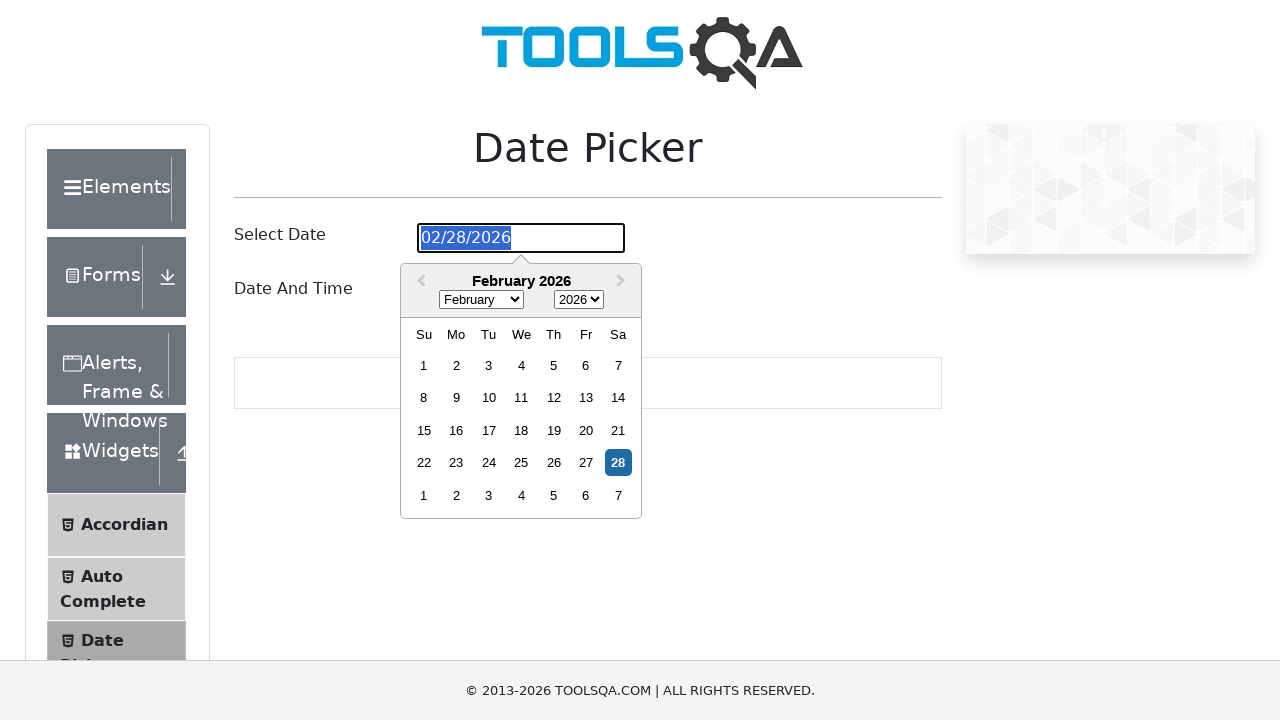

Entered date '01 Jan 2023' into the date picker input field on input#datePickerMonthYearInput
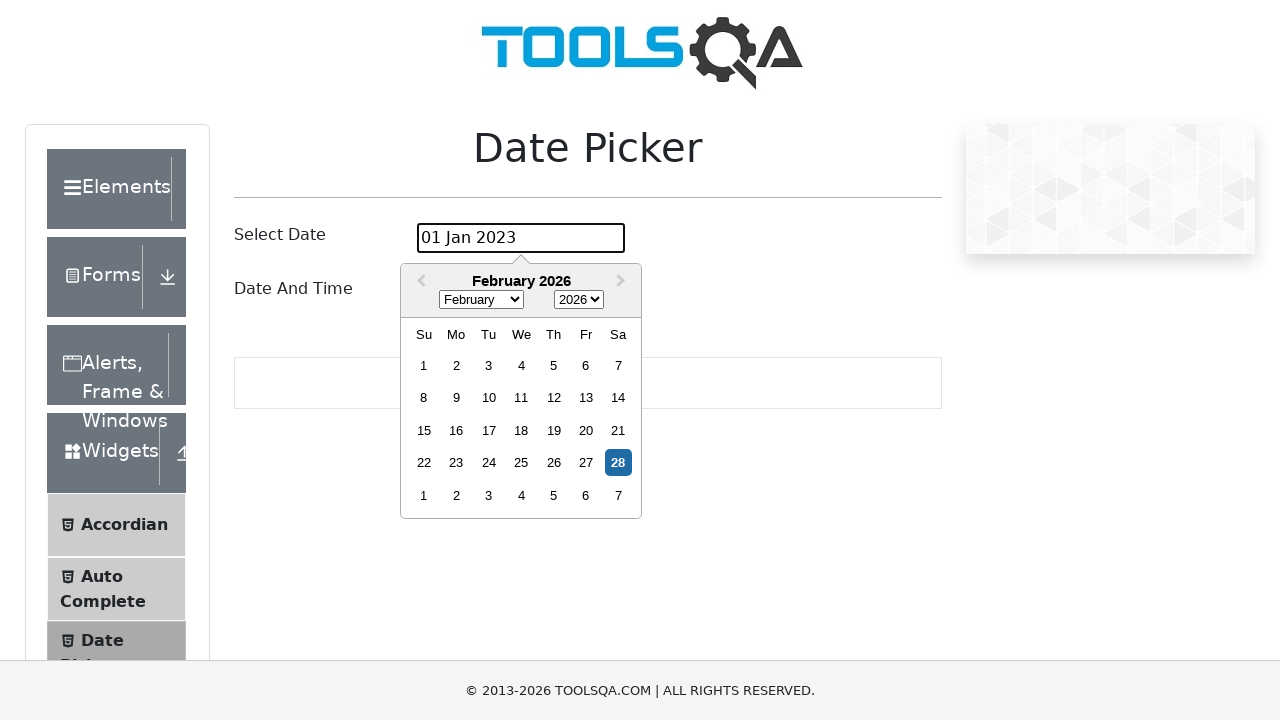

Waited 1 second to verify the date input was accepted
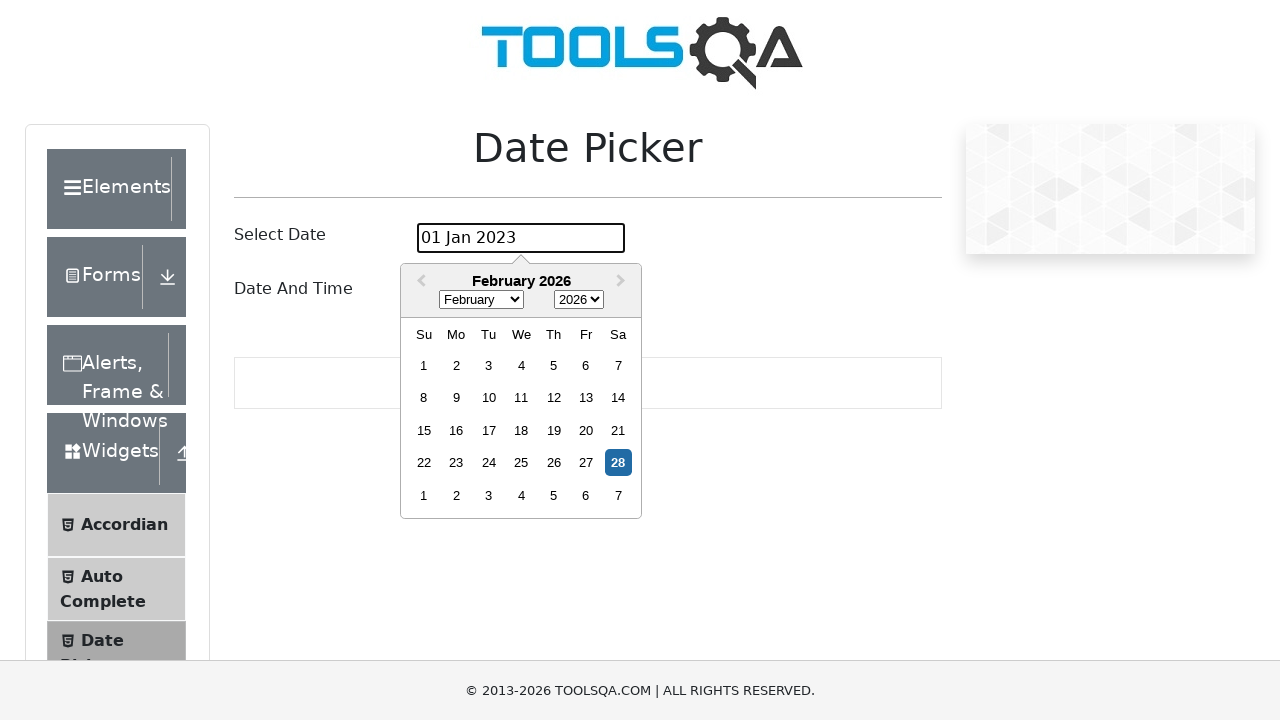

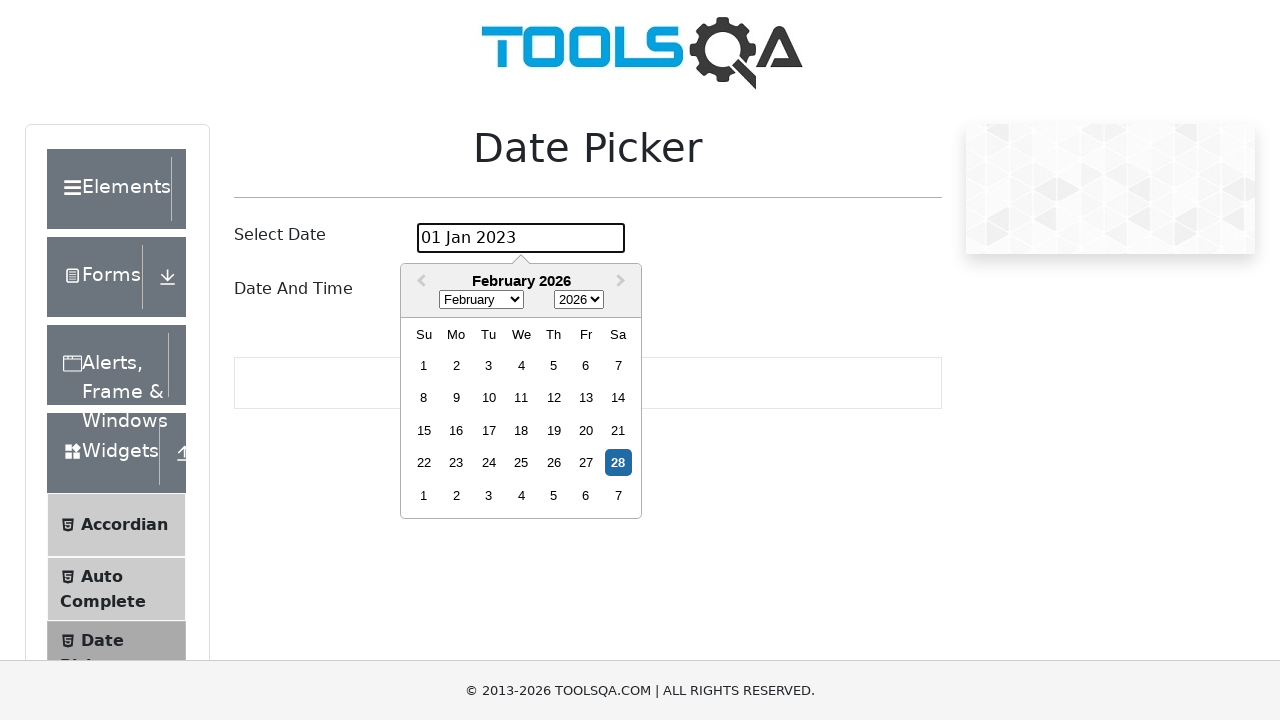